Tests right-click context menu functionality, hovers over quit option, and handles alert

Starting URL: http://swisnl.github.io/jQuery-contextMenu/demo.html

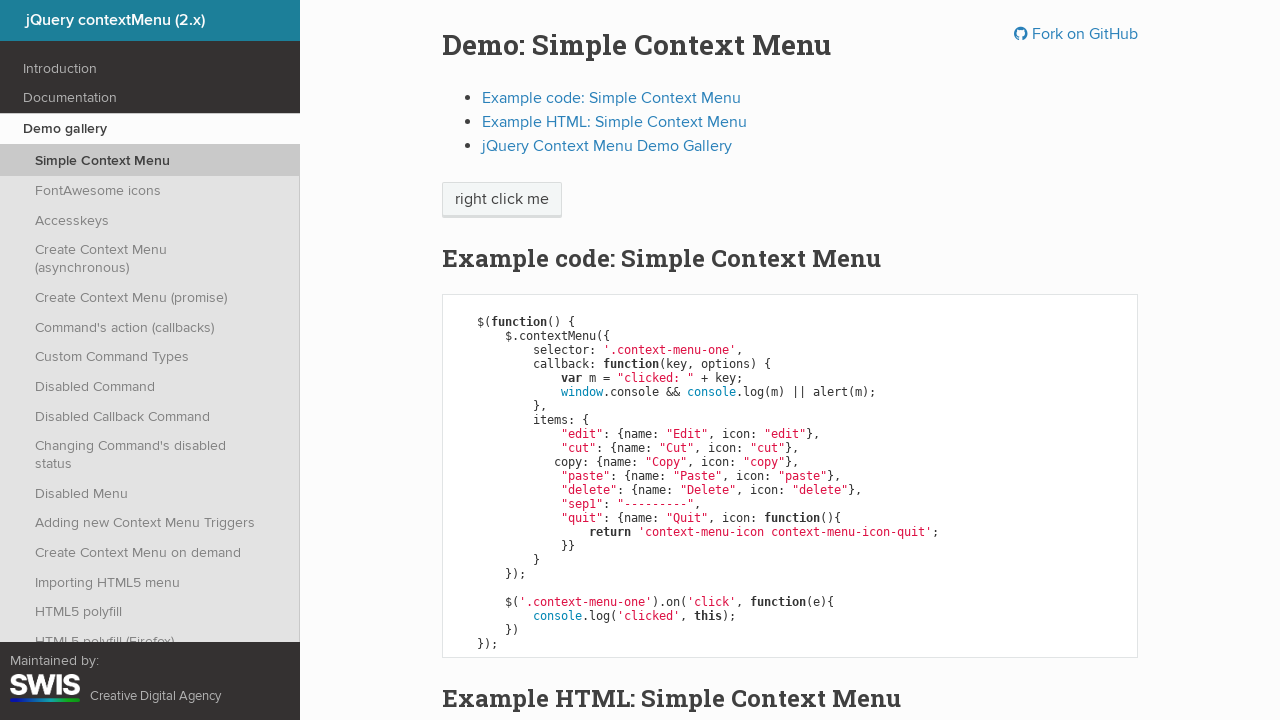

Navigated to jQuery contextMenu demo page
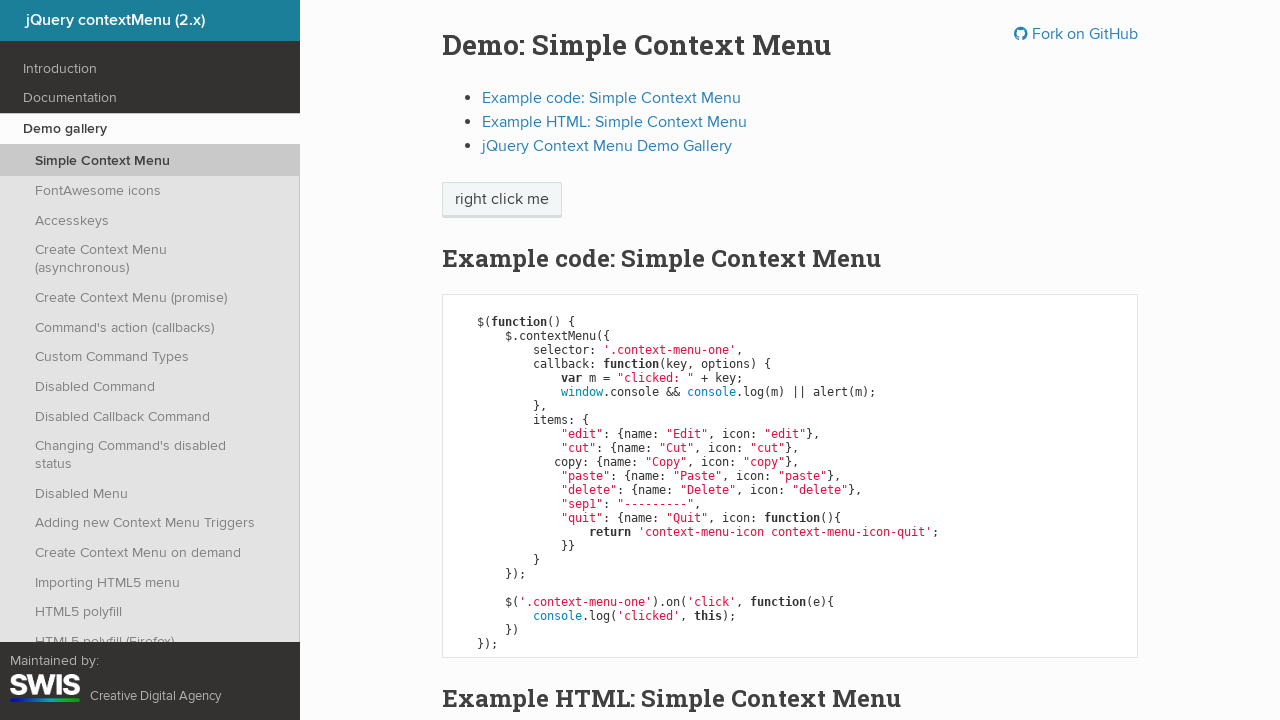

Right-clicked on 'right click me' element to open context menu at (502, 200) on span:has-text('right click me')
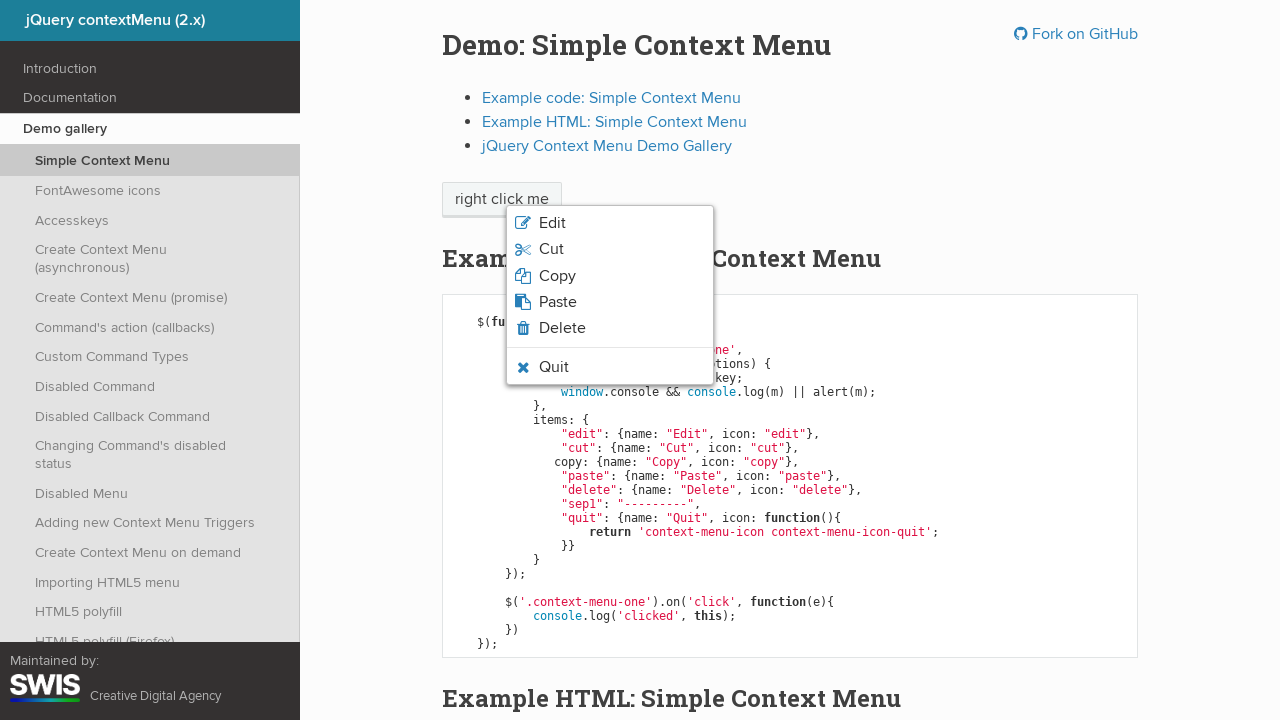

Verified context menu quit option is visible
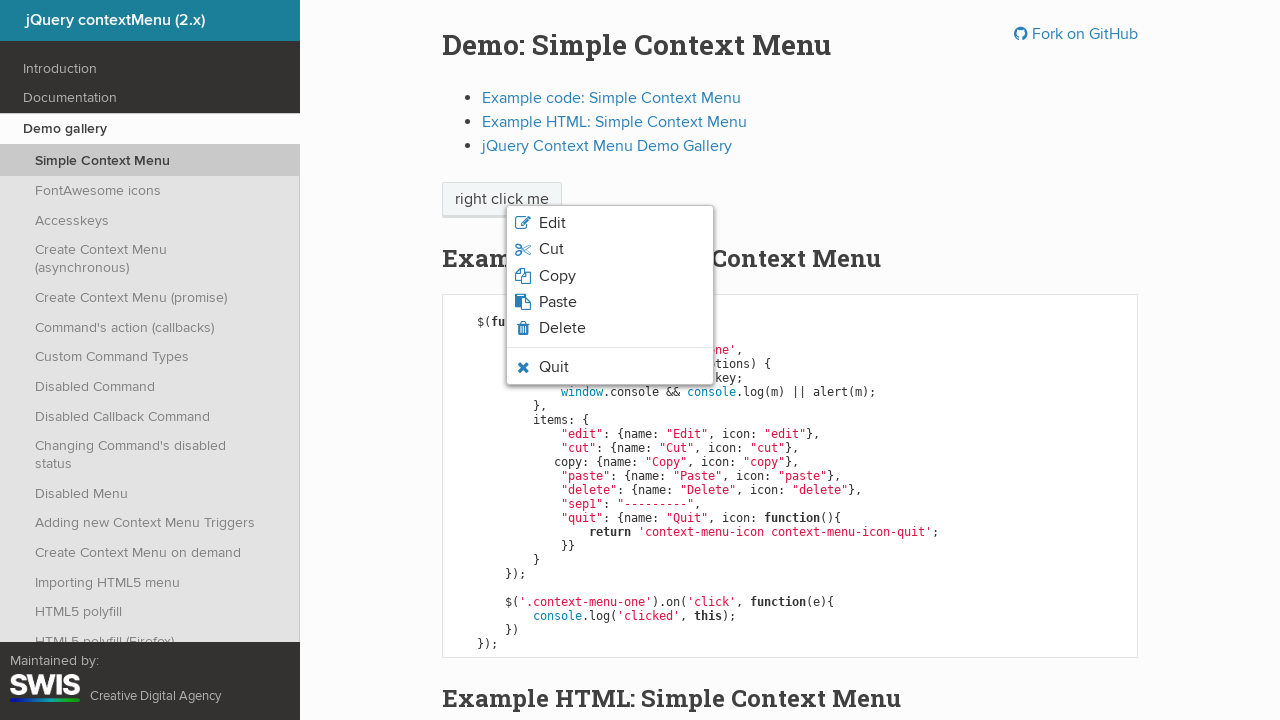

Hovered over quit option in context menu at (610, 367) on li.context-menu-icon-quit
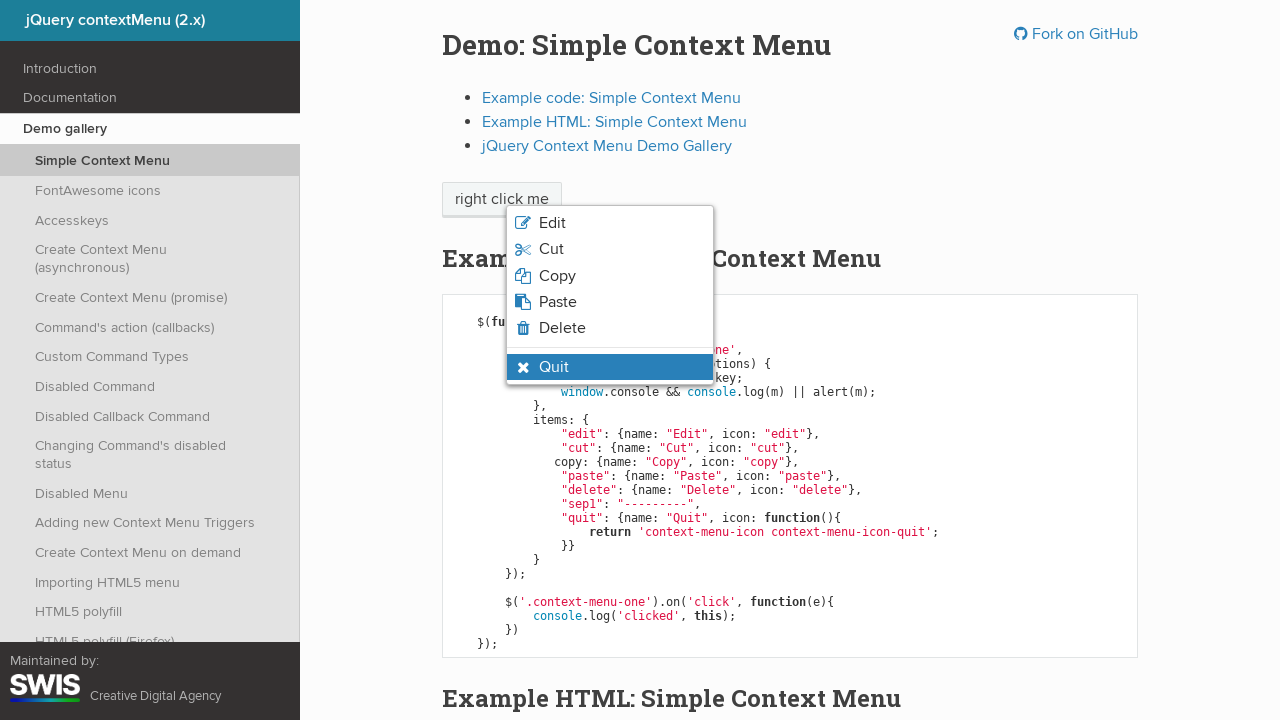

Verified quit option is in visible hover state
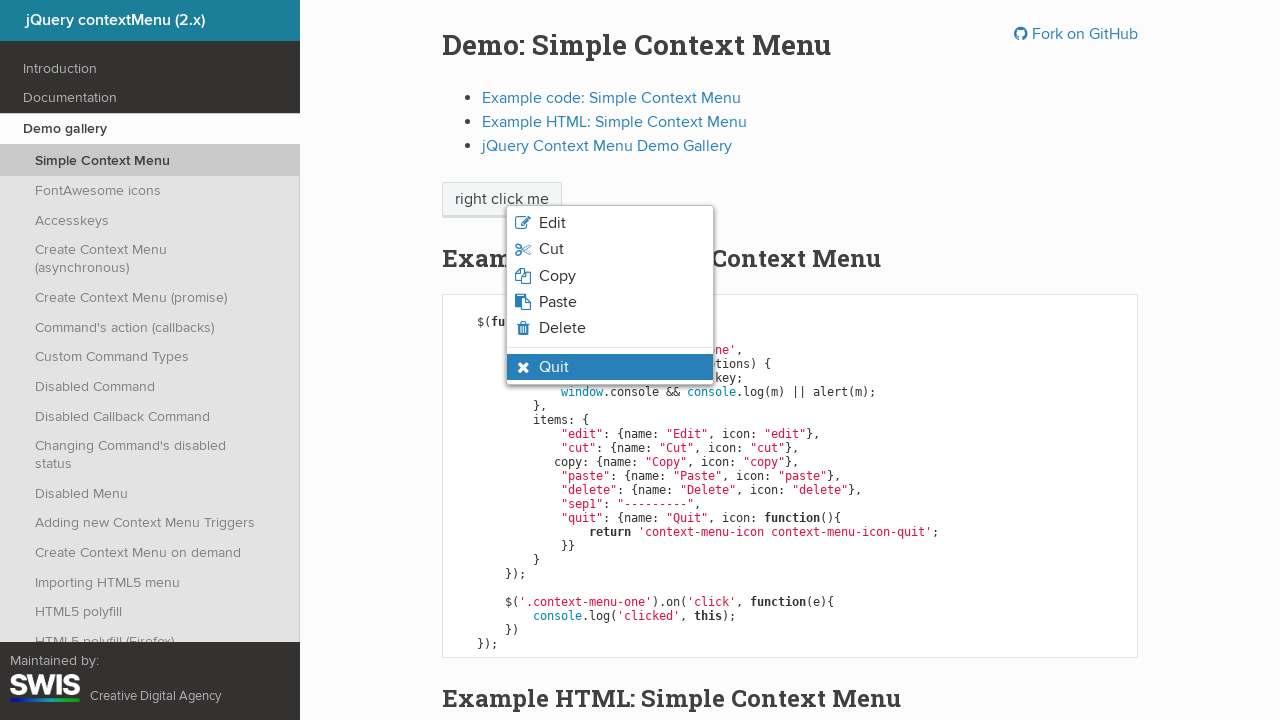

Clicked quit option in context menu at (610, 367) on li.context-menu-icon-quit
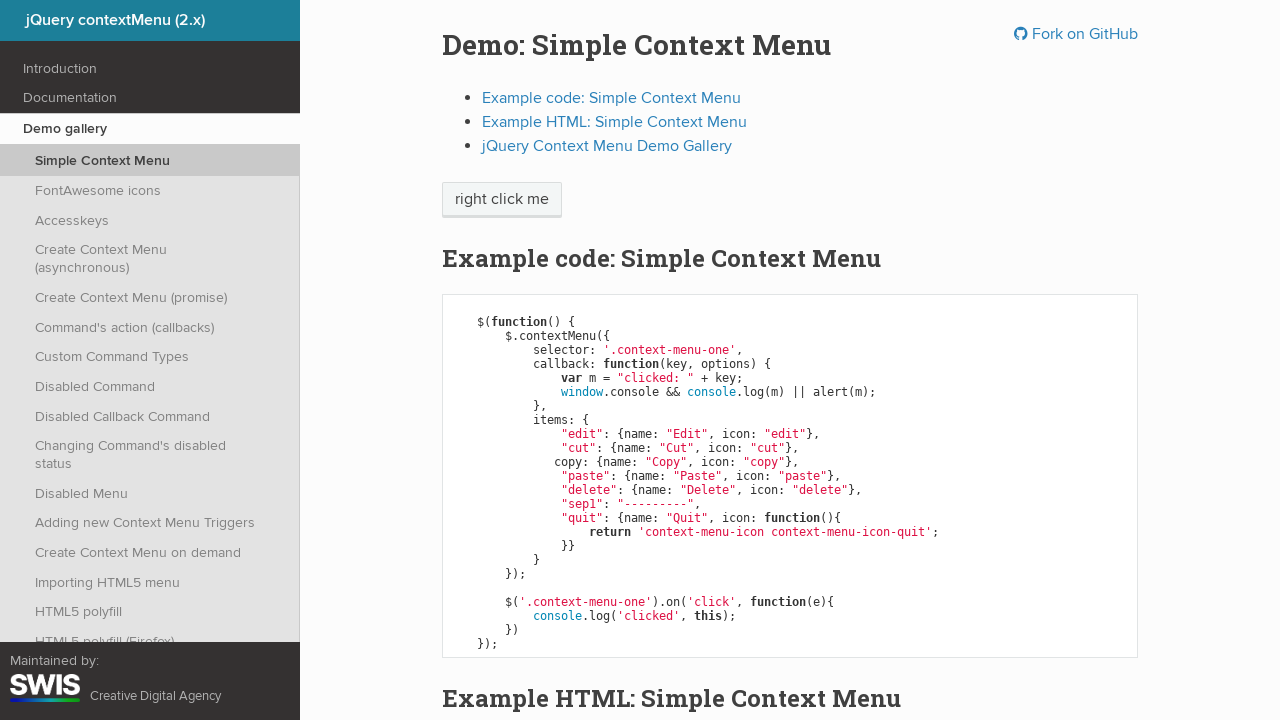

Registered alert dialog handler to accept dialogs
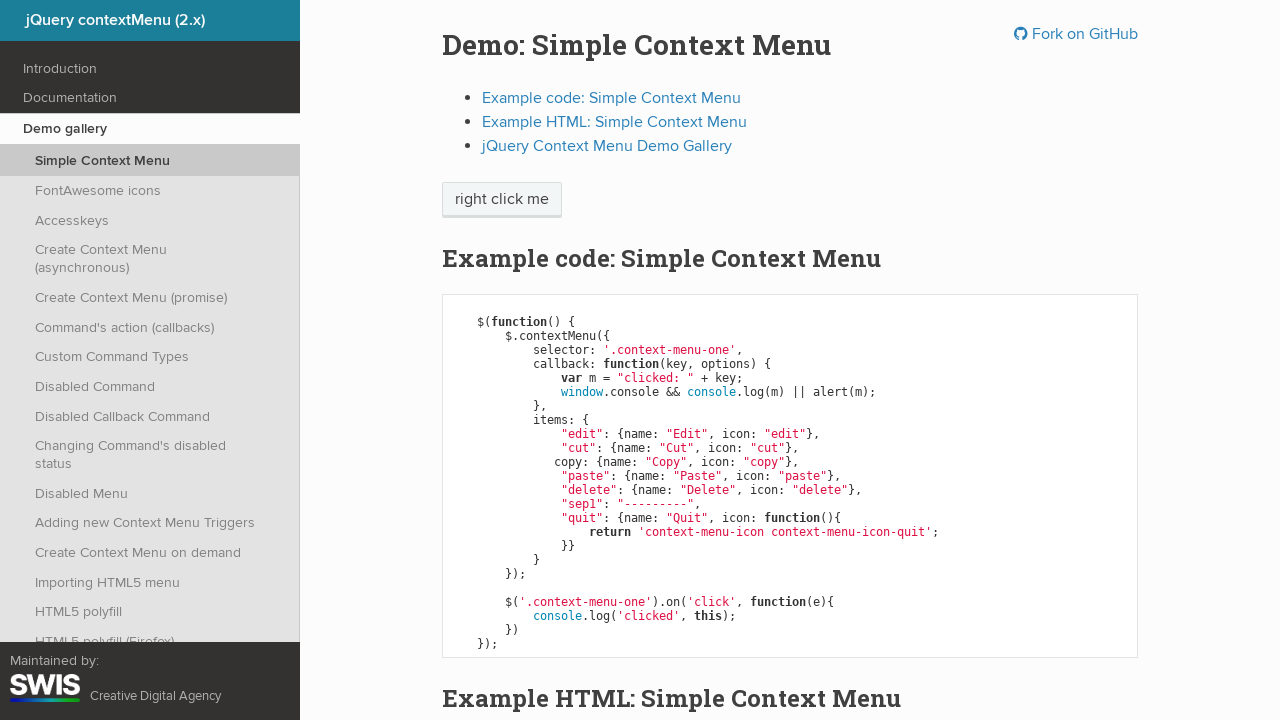

Verified context menu has closed after quit option selection
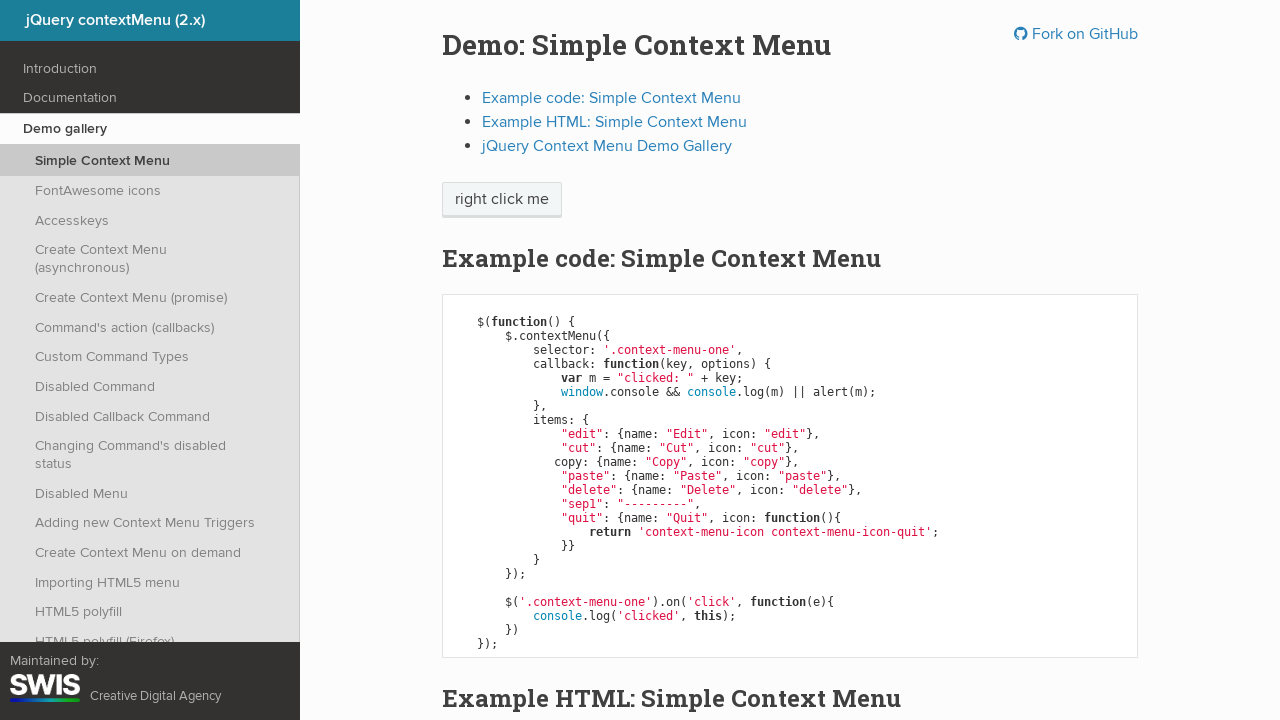

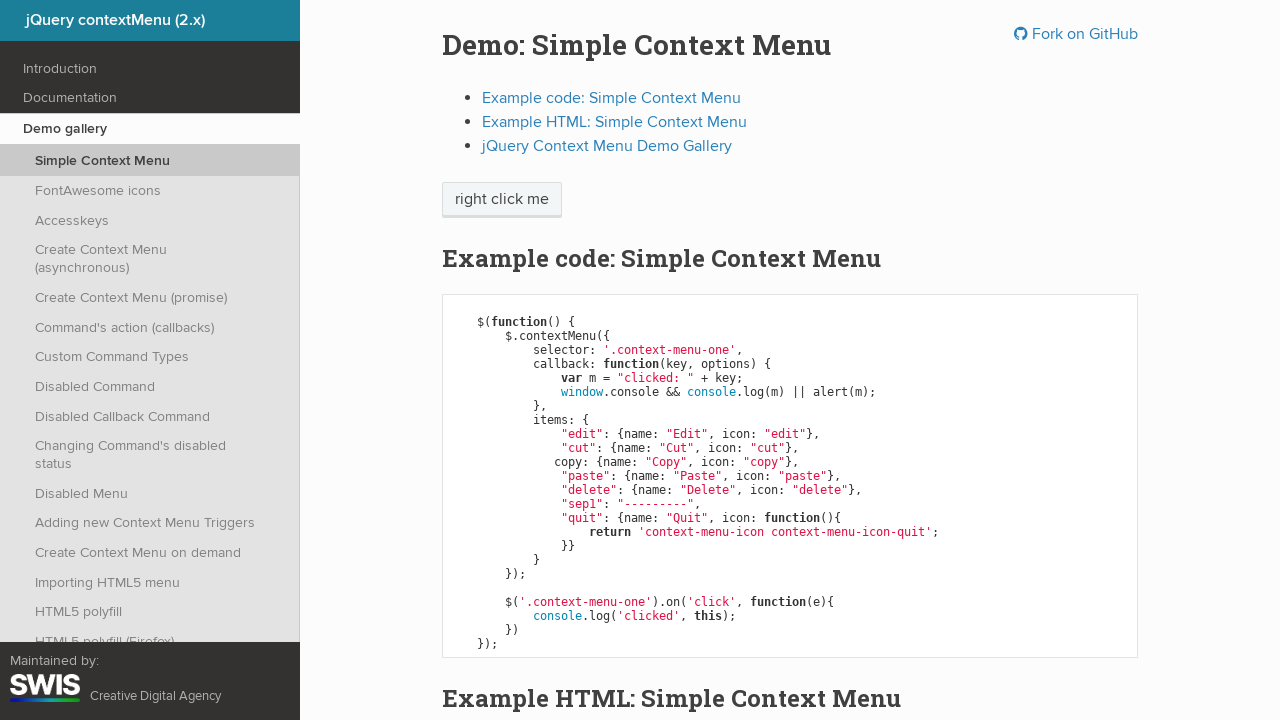